Navigates to the Selenium HQ website and verifies the page loads by checking the page title

Starting URL: https://www.seleniumhq.org/

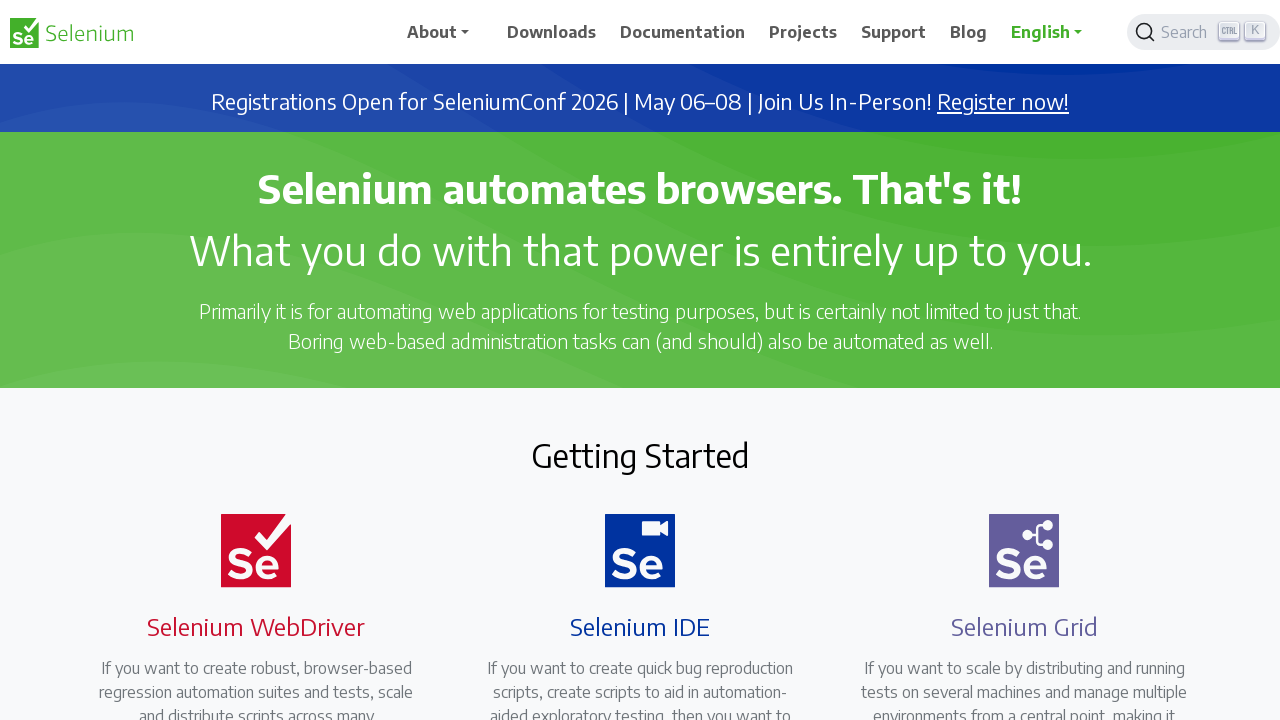

Navigated to Selenium HQ website
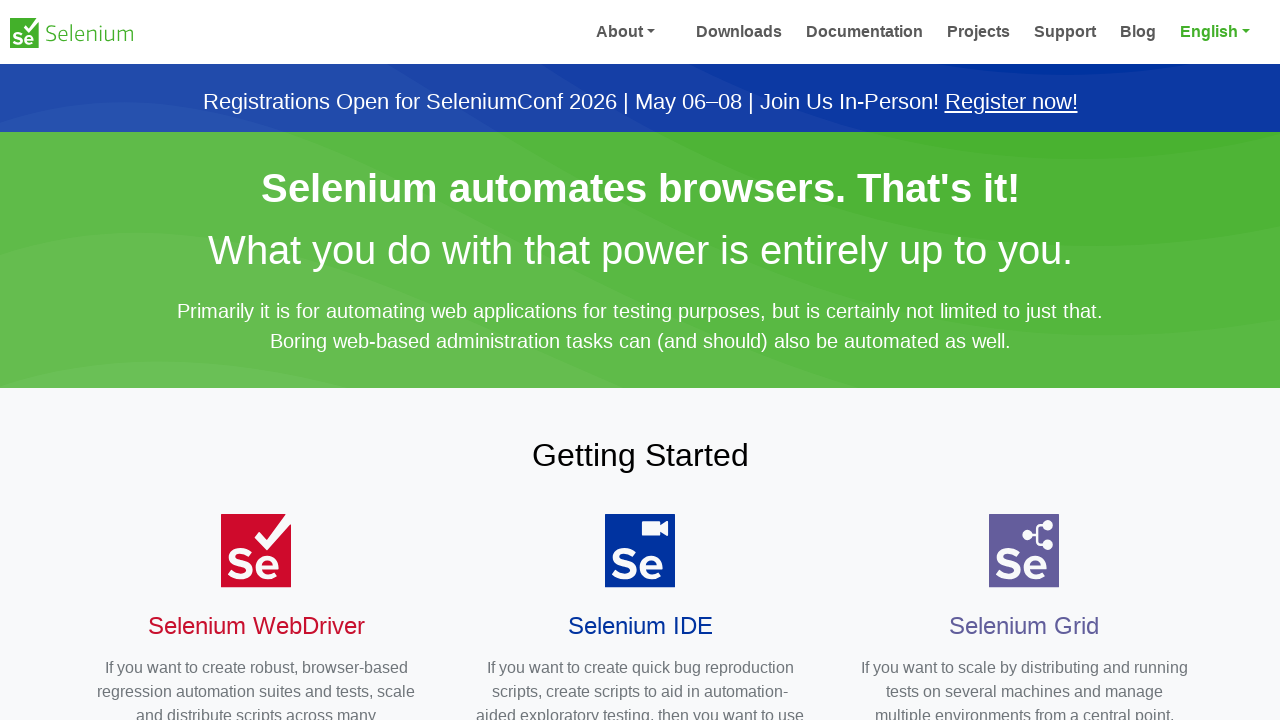

Page loaded - DOM content ready
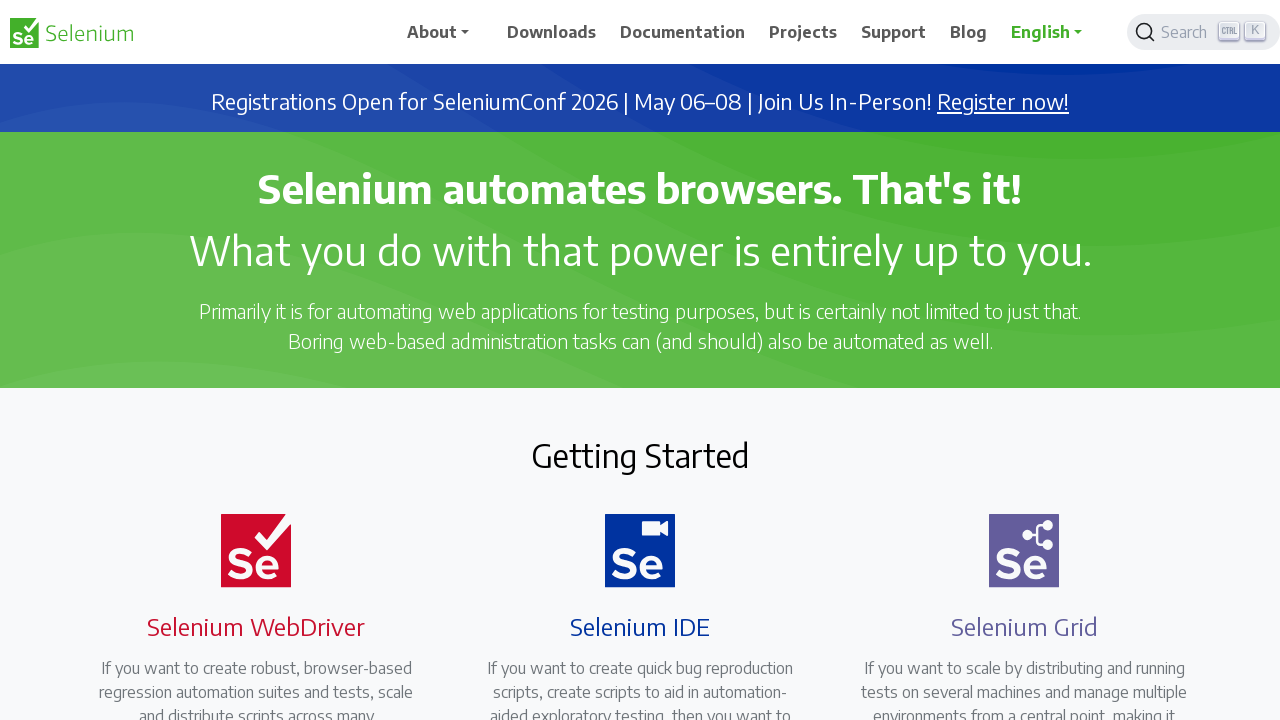

Retrieved page title
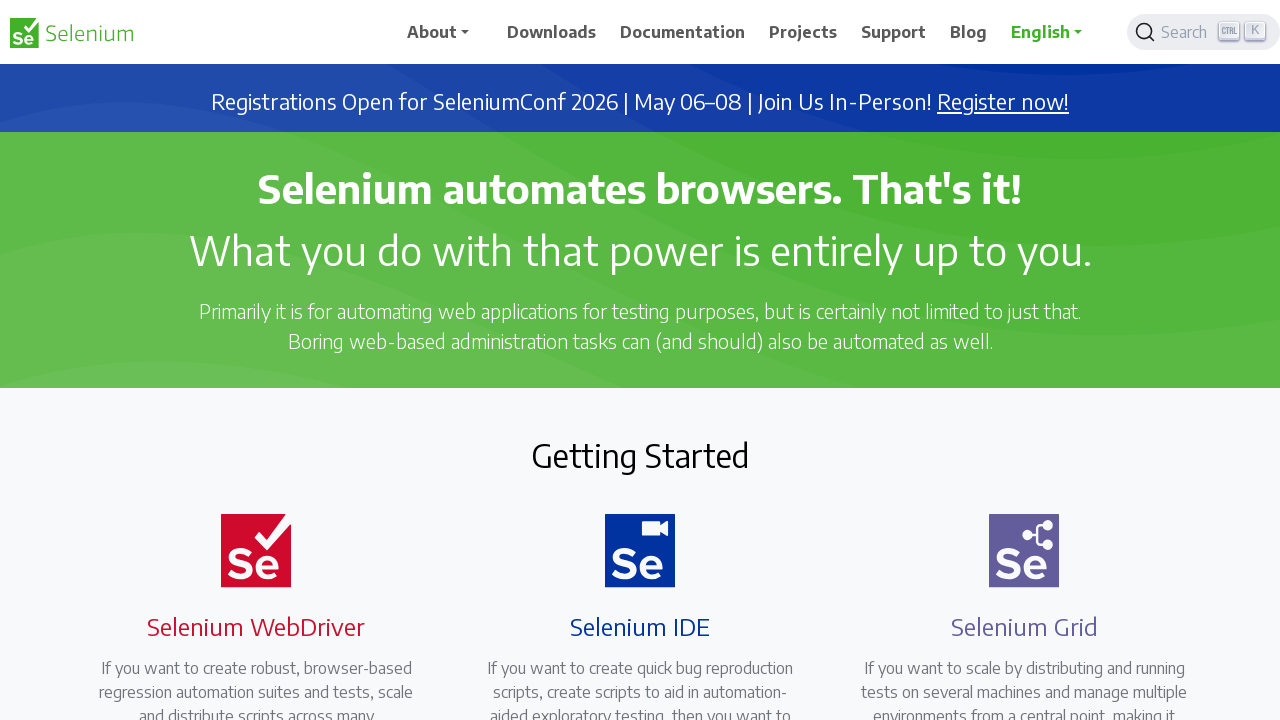

Verified page title is not empty
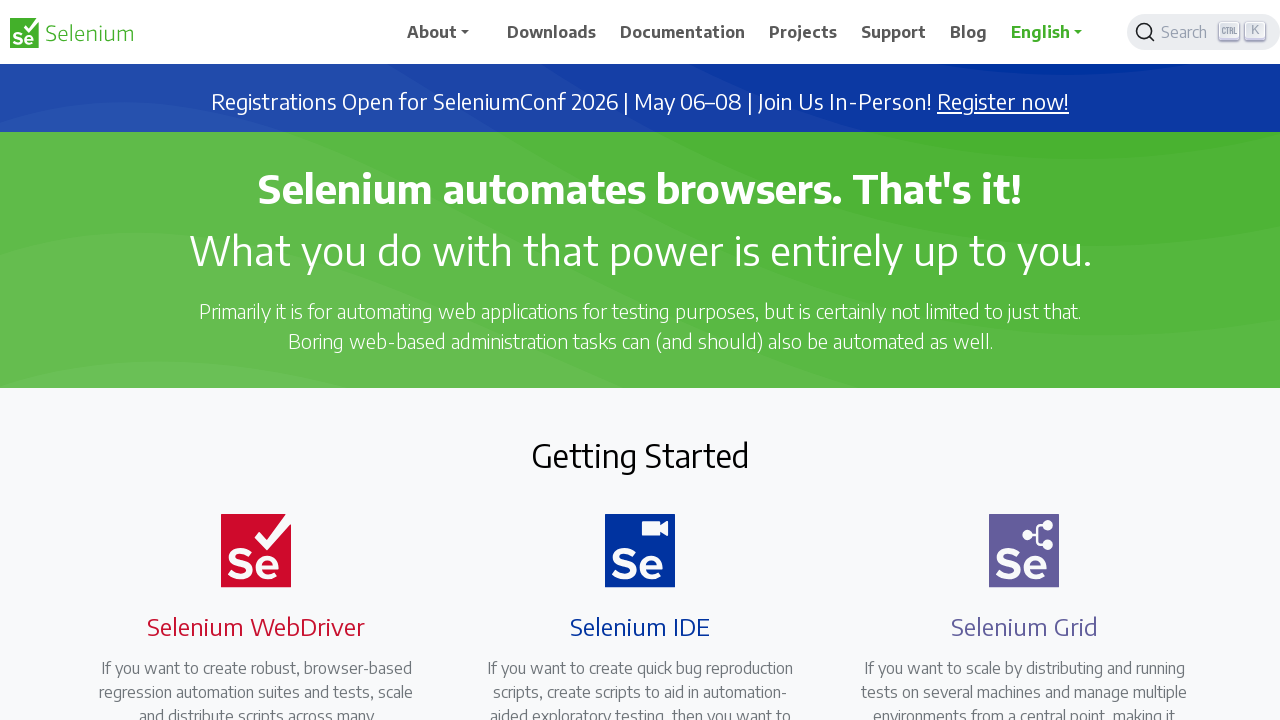

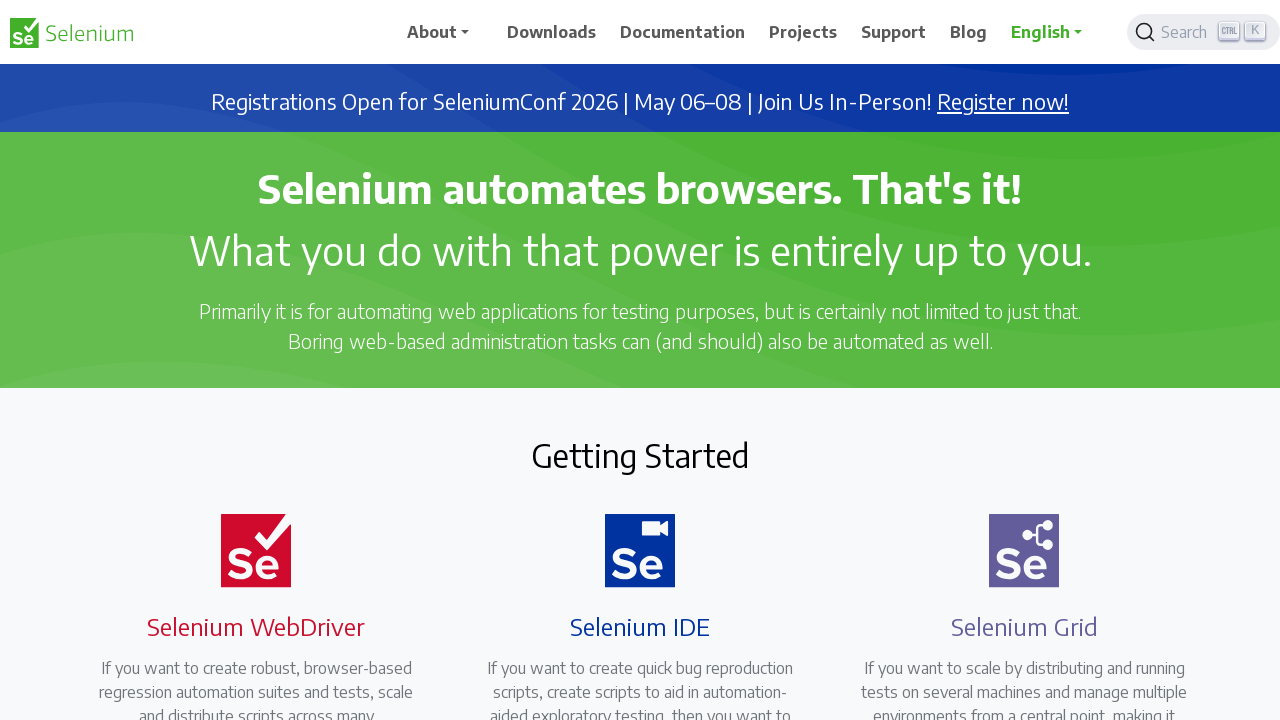